Tests JavaScript alert and confirm dialog handling by filling a name field, triggering an alert and accepting it, then triggering a confirm dialog and dismissing it.

Starting URL: http://qaclickacademy.com/practice.php

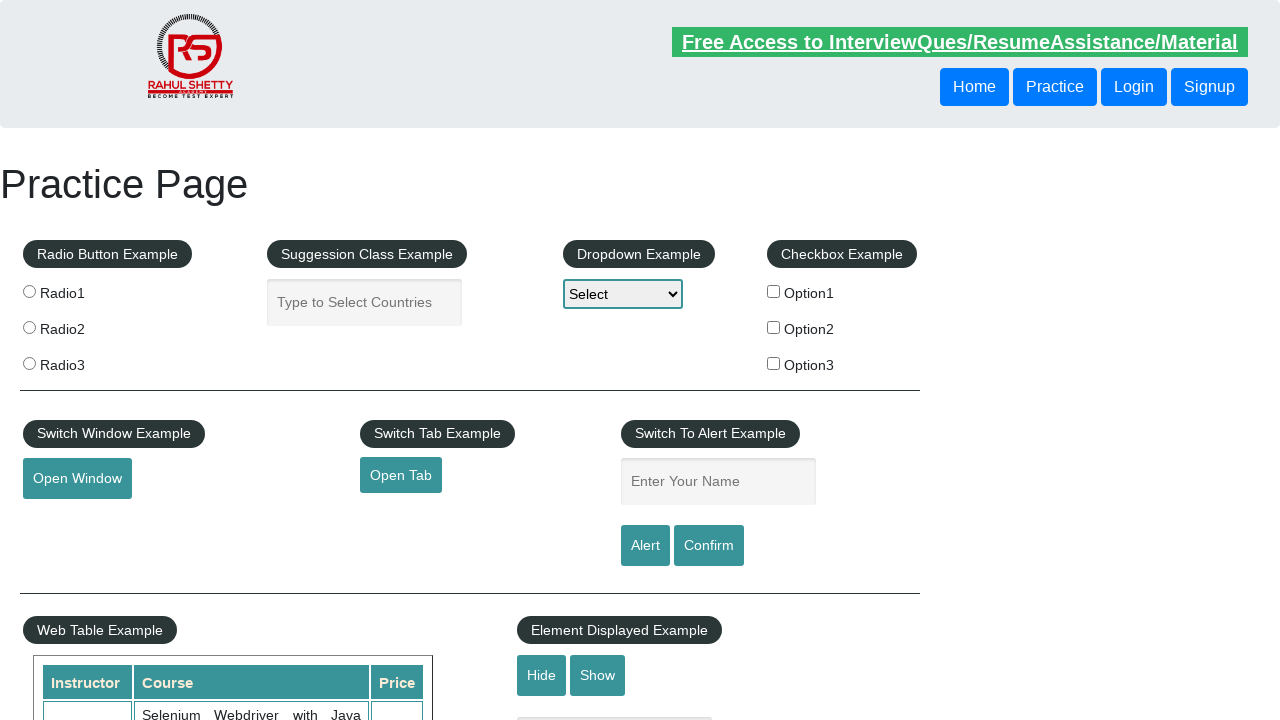

Filled name field with 'Neba' on #name
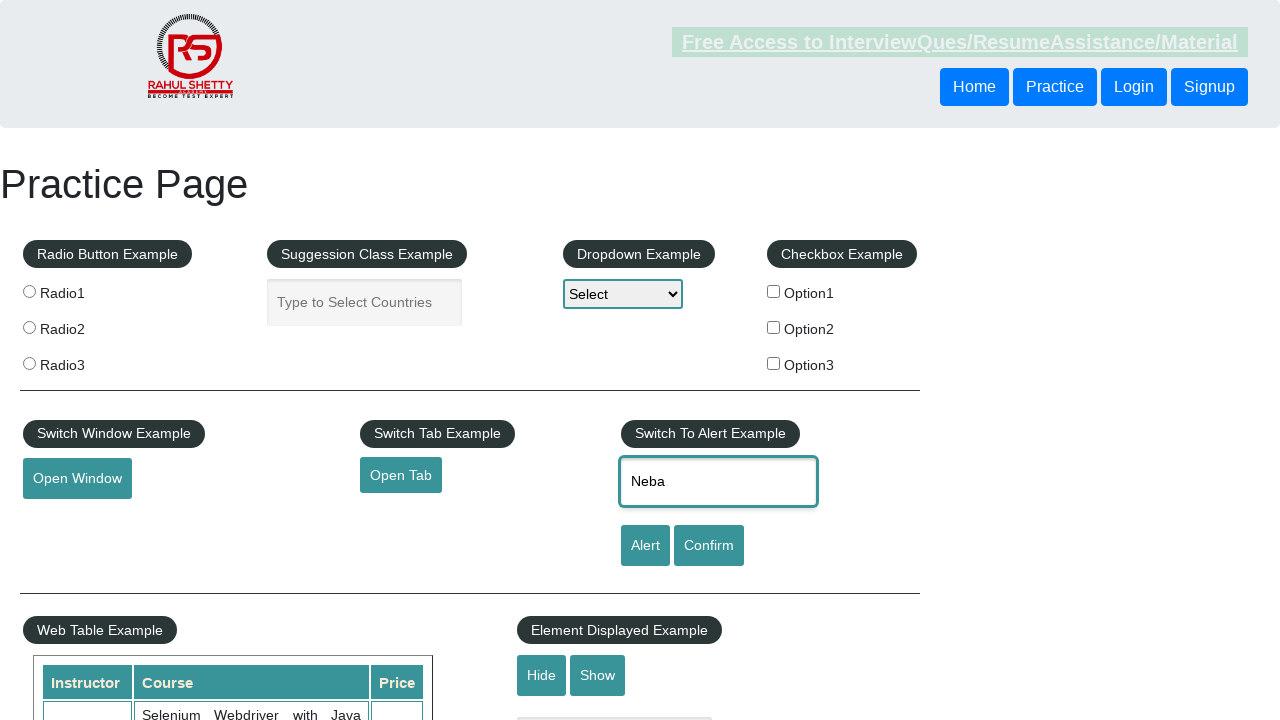

Clicked alert button to trigger alert dialog at (645, 546) on #alertbtn
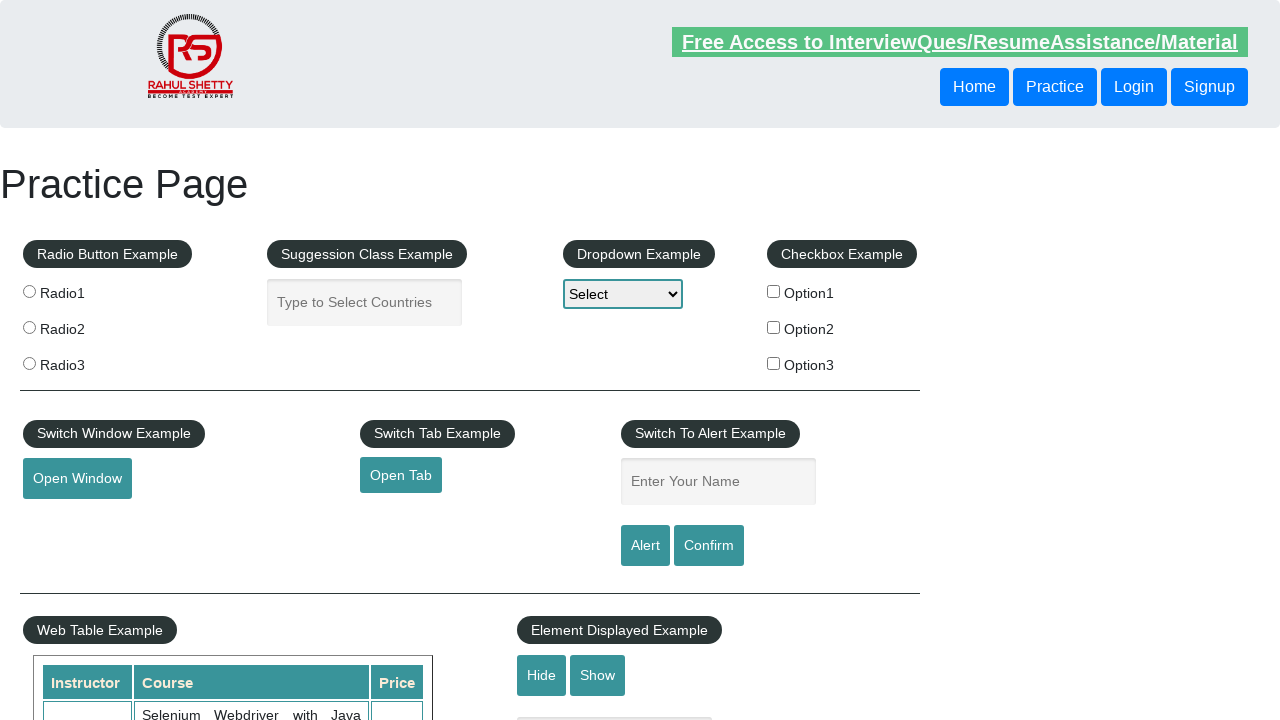

Set up dialog handler to accept alerts
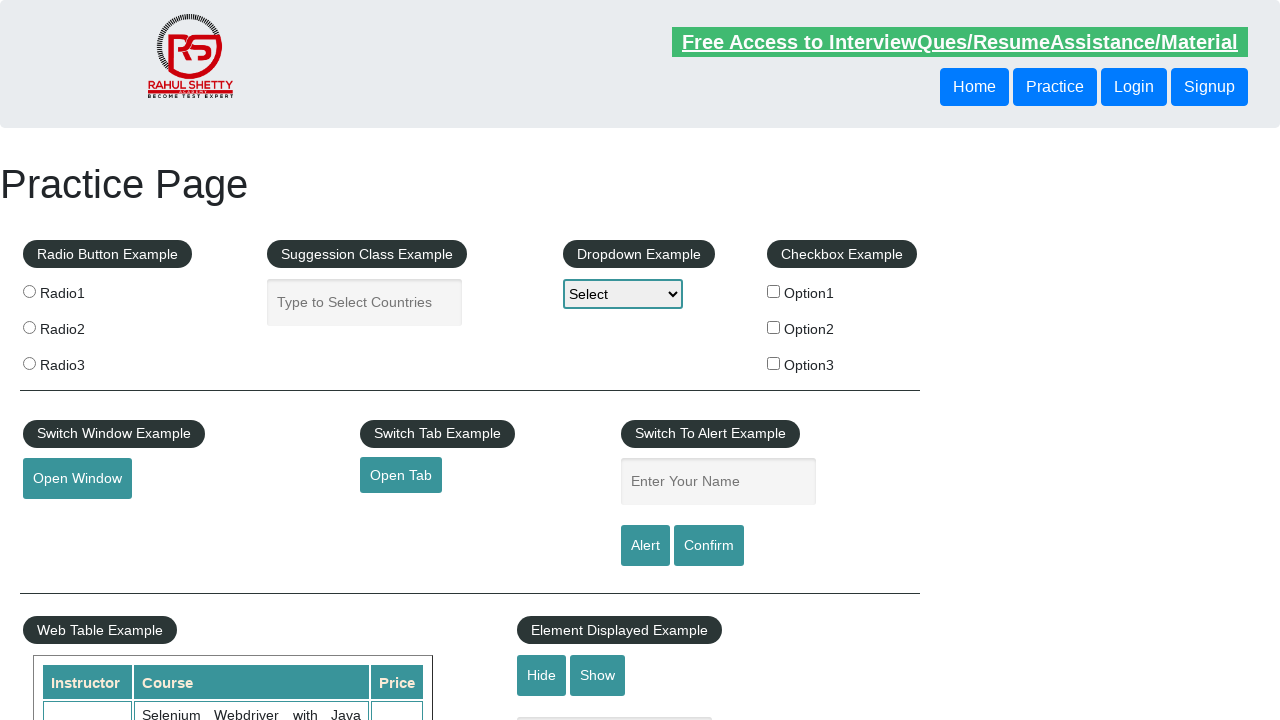

Re-clicked alert button to trigger alert with handler active at (645, 546) on #alertbtn
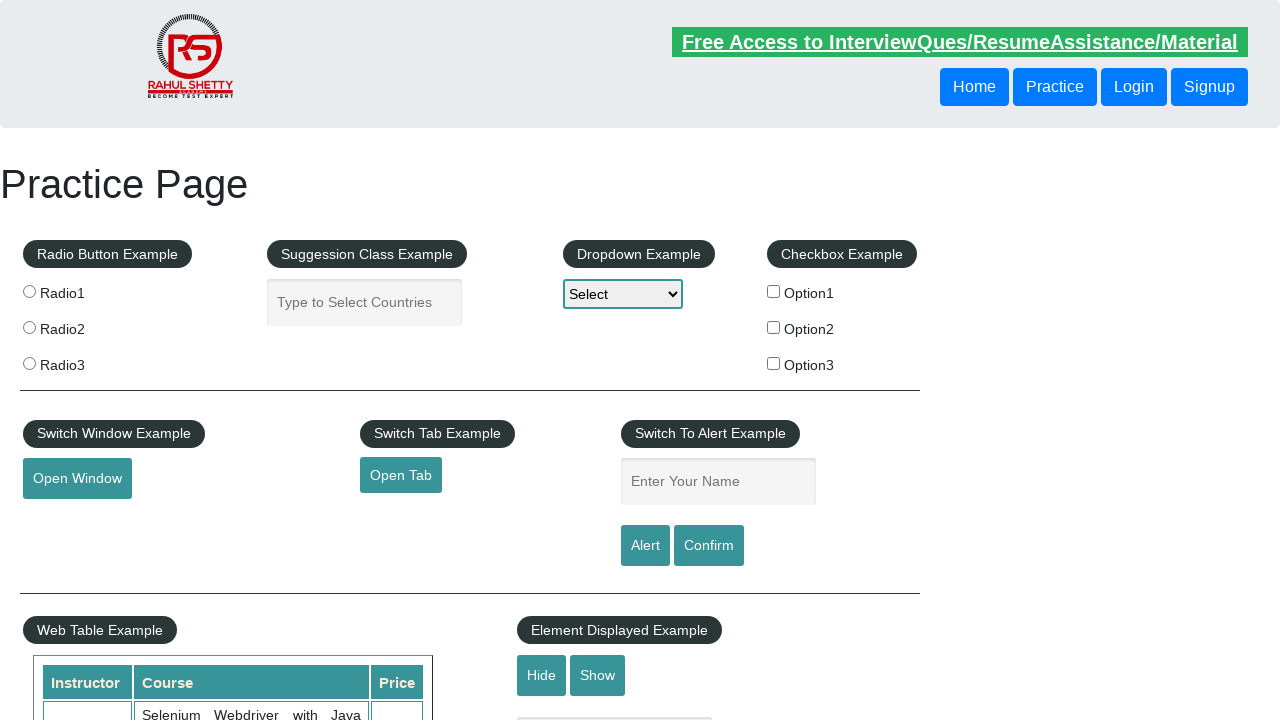

Waited for alert dialog to be processed
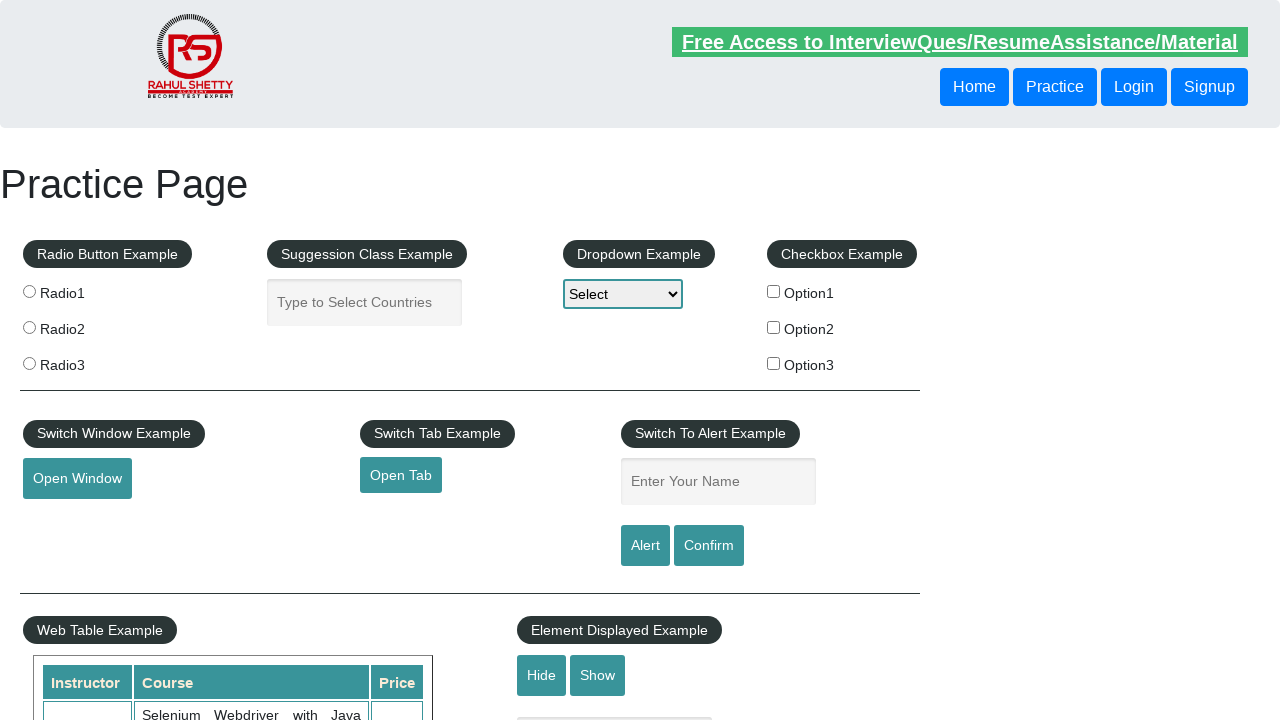

Set up dialog handler to dismiss confirm dialogs
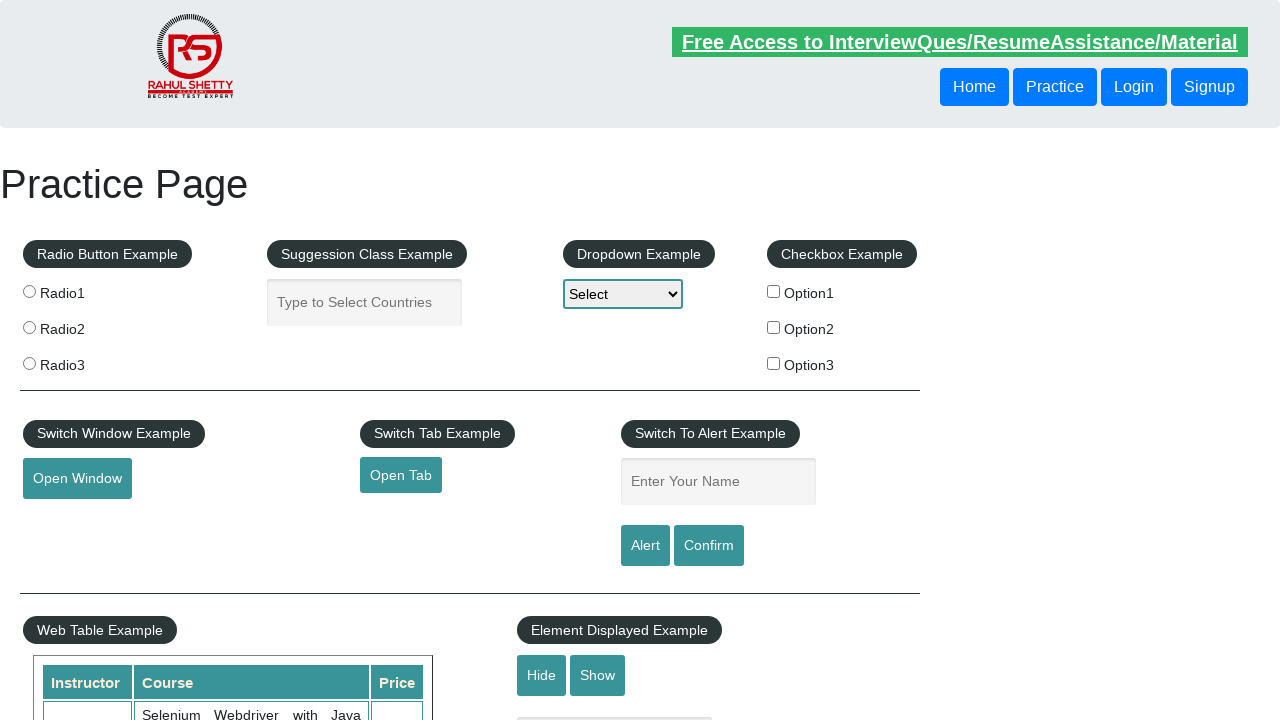

Clicked confirm button to trigger confirm dialog at (709, 546) on #confirmbtn
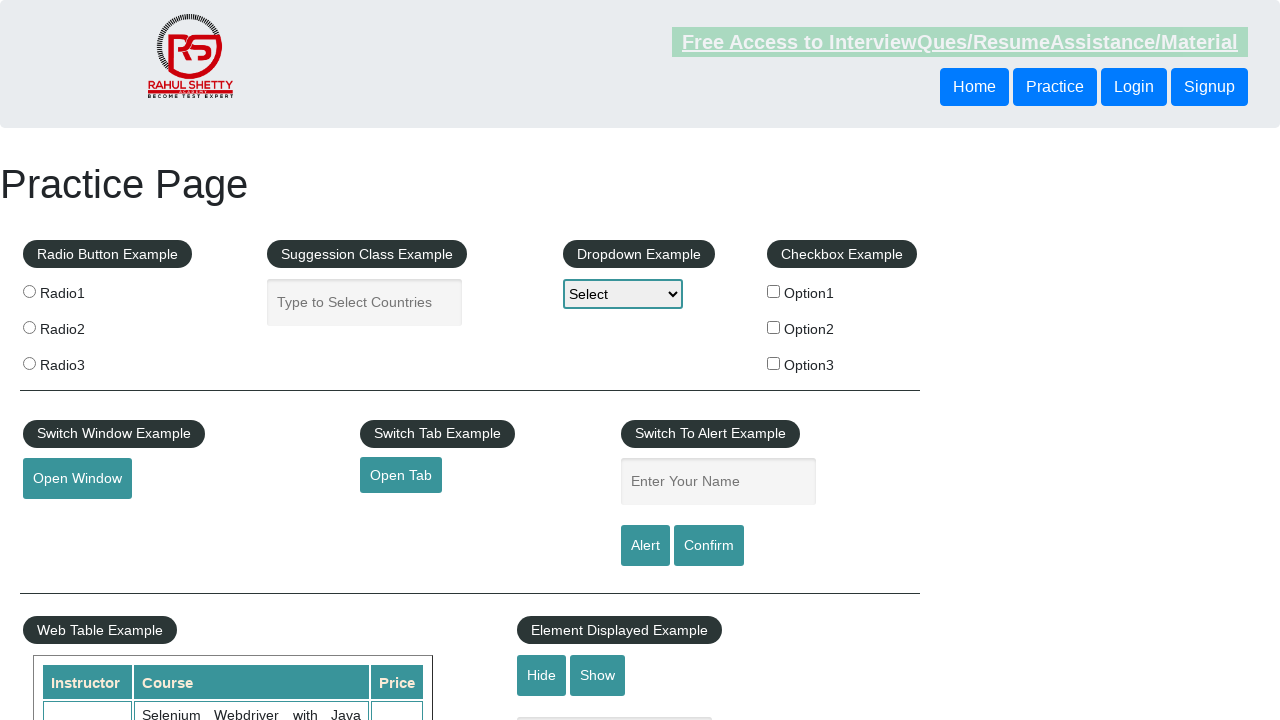

Waited for confirm dialog to be processed and dismissed
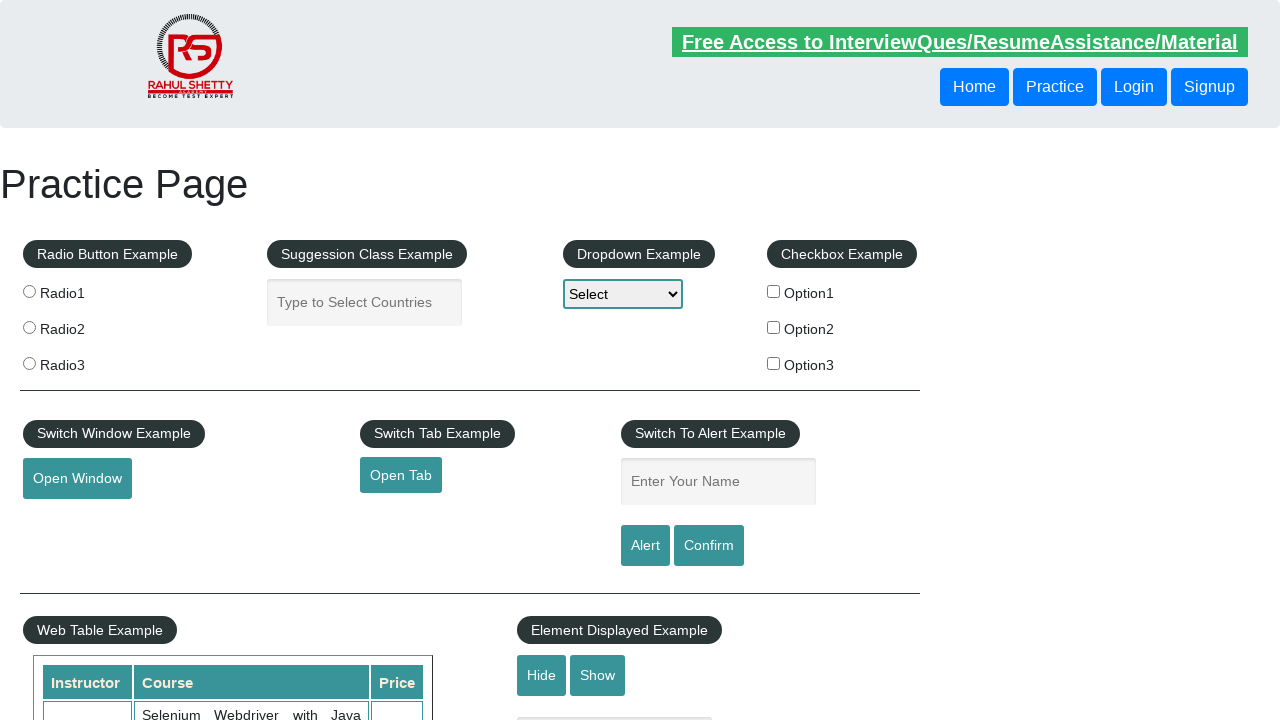

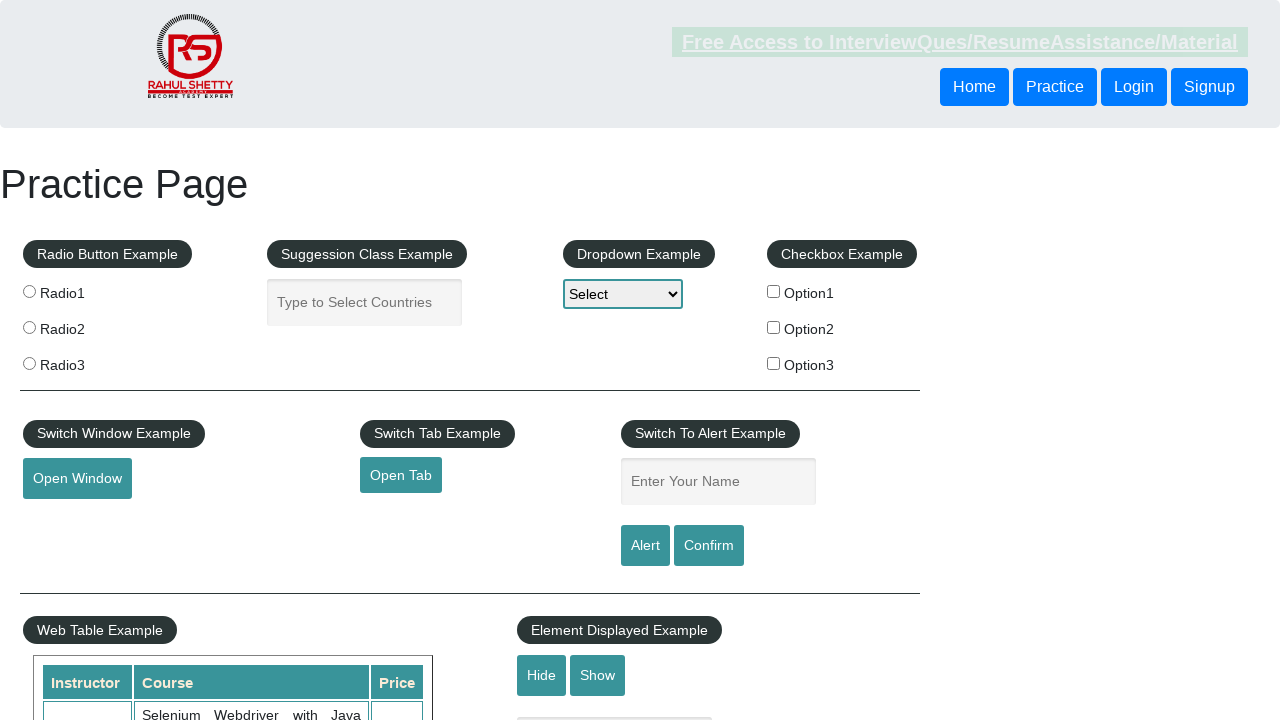